Tests JavaScript confirm alert handling by clicking a button to trigger the alert, reading its text, and accepting the alert by clicking OK.

Starting URL: https://v1.training-support.net/selenium/javascript-alerts

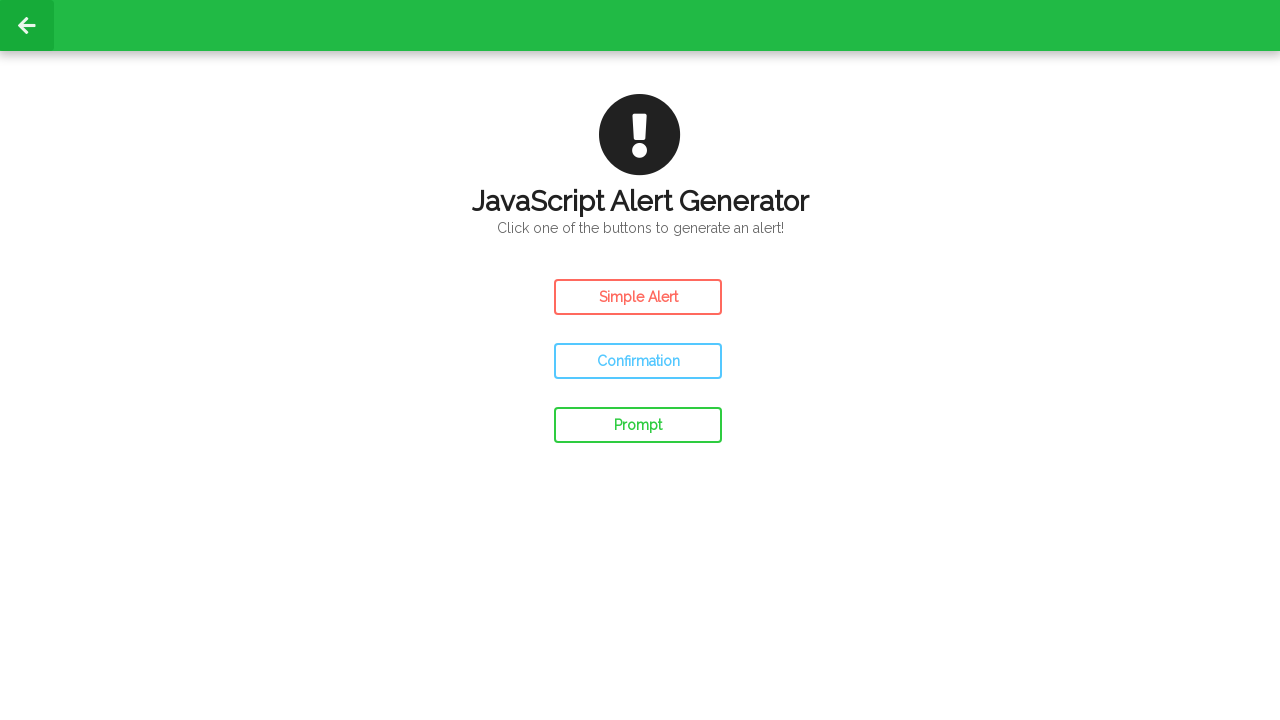

Set up dialog handler to accept confirm alerts
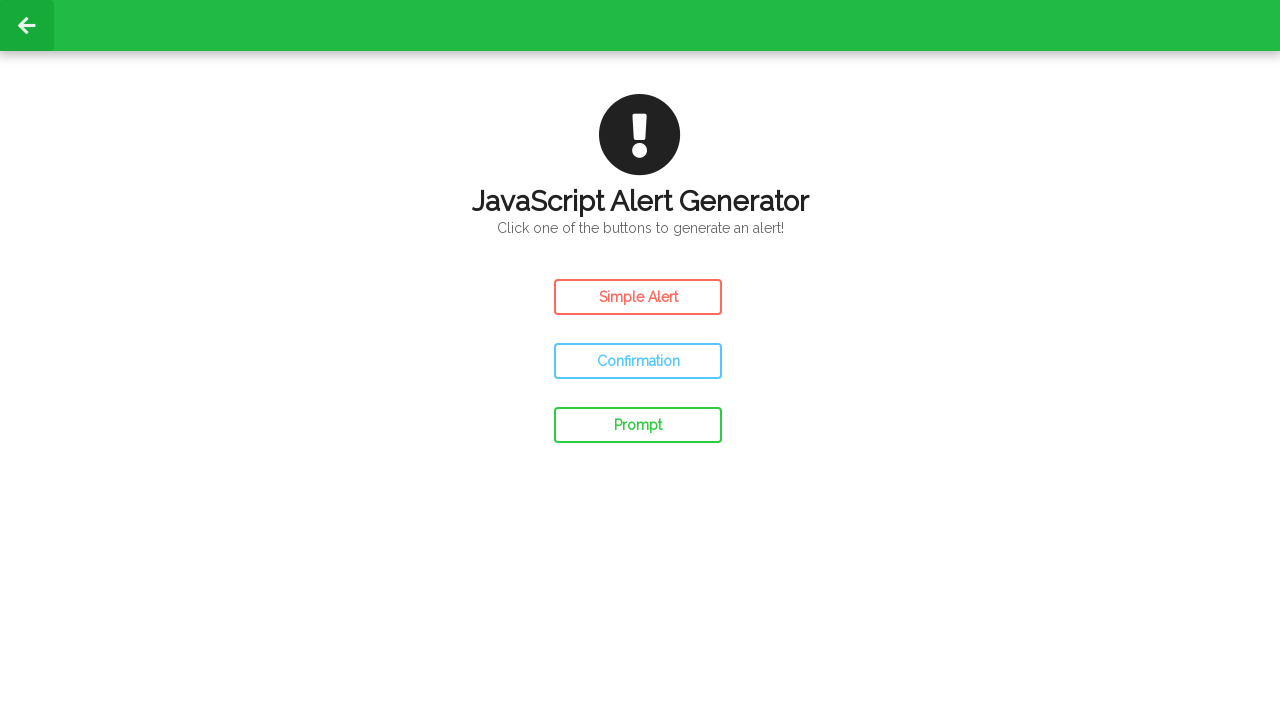

Clicked confirm button to trigger JavaScript alert at (638, 361) on #confirm
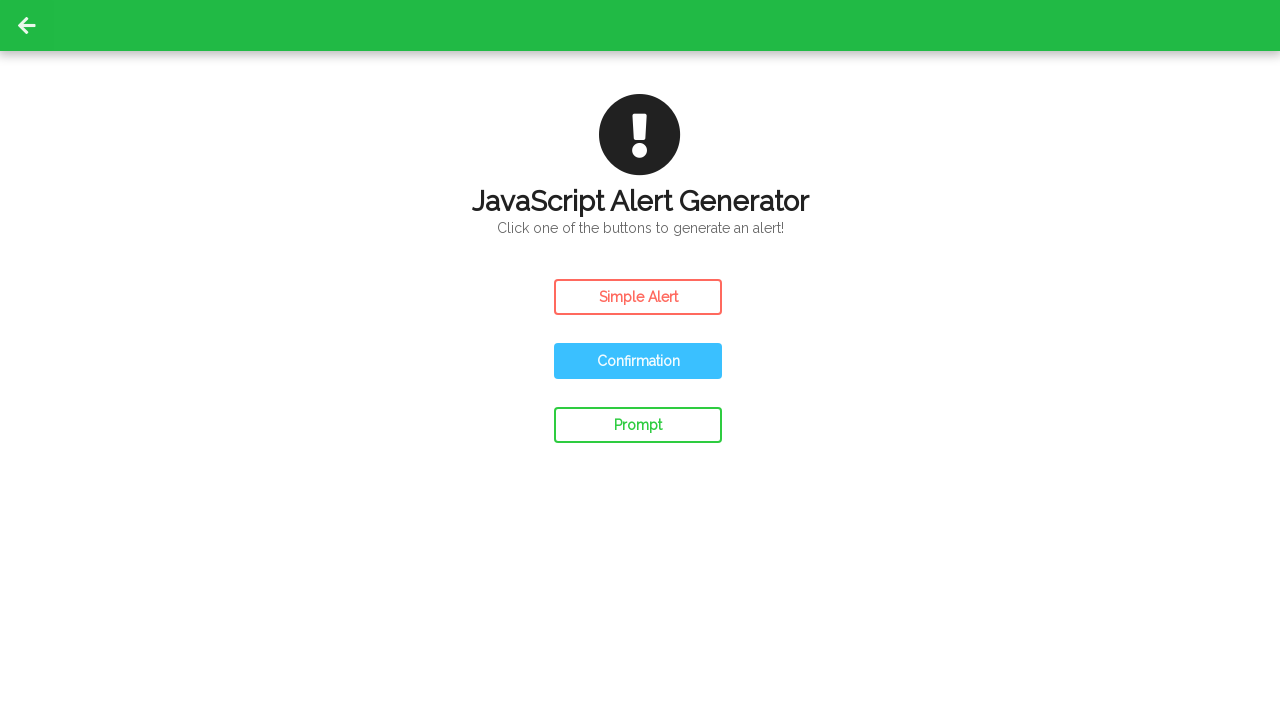

Waited for dialog interaction to complete
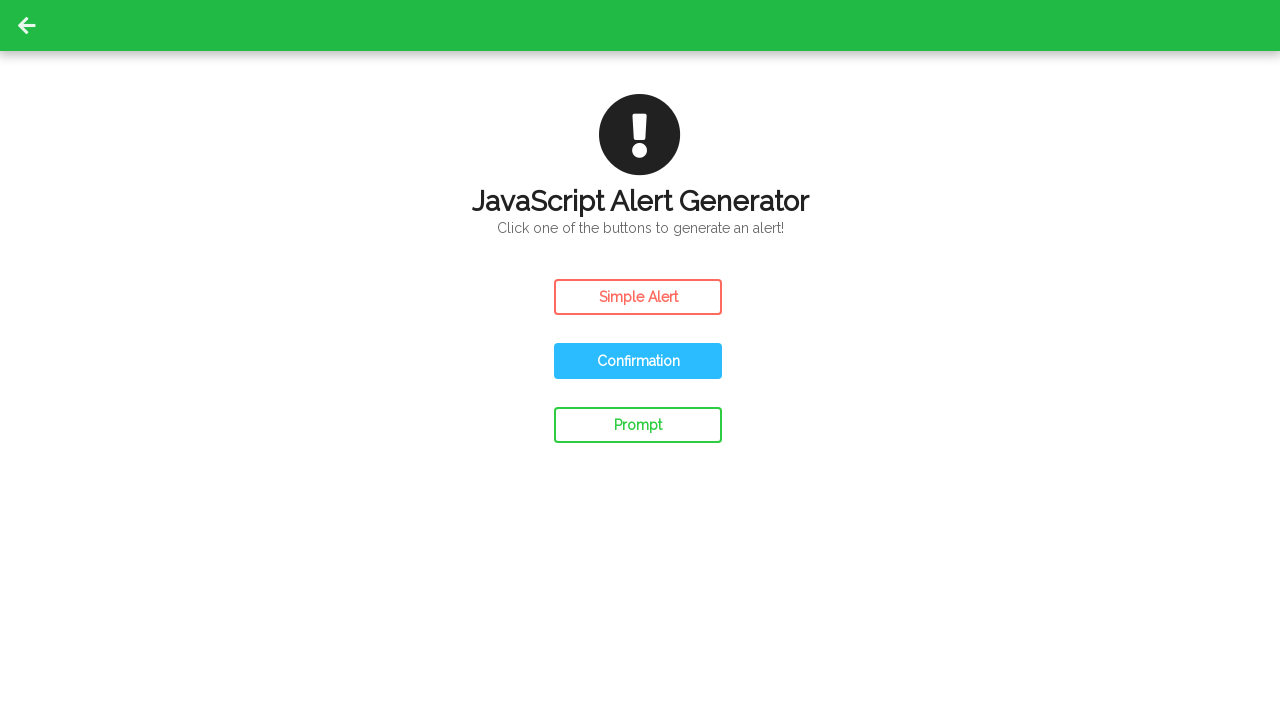

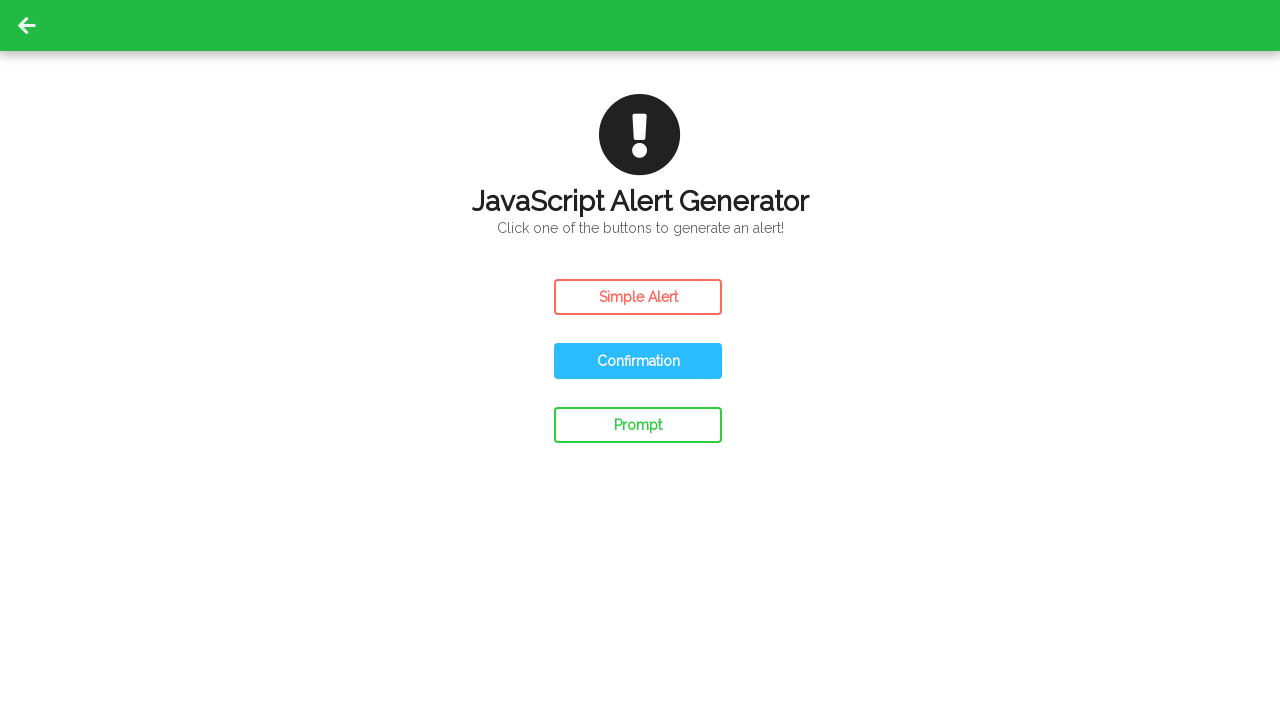